Navigates to a page, clicks a link with a specific calculated text value, then fills out a form with personal information and submits it

Starting URL: http://suninjuly.github.io/find_link_text

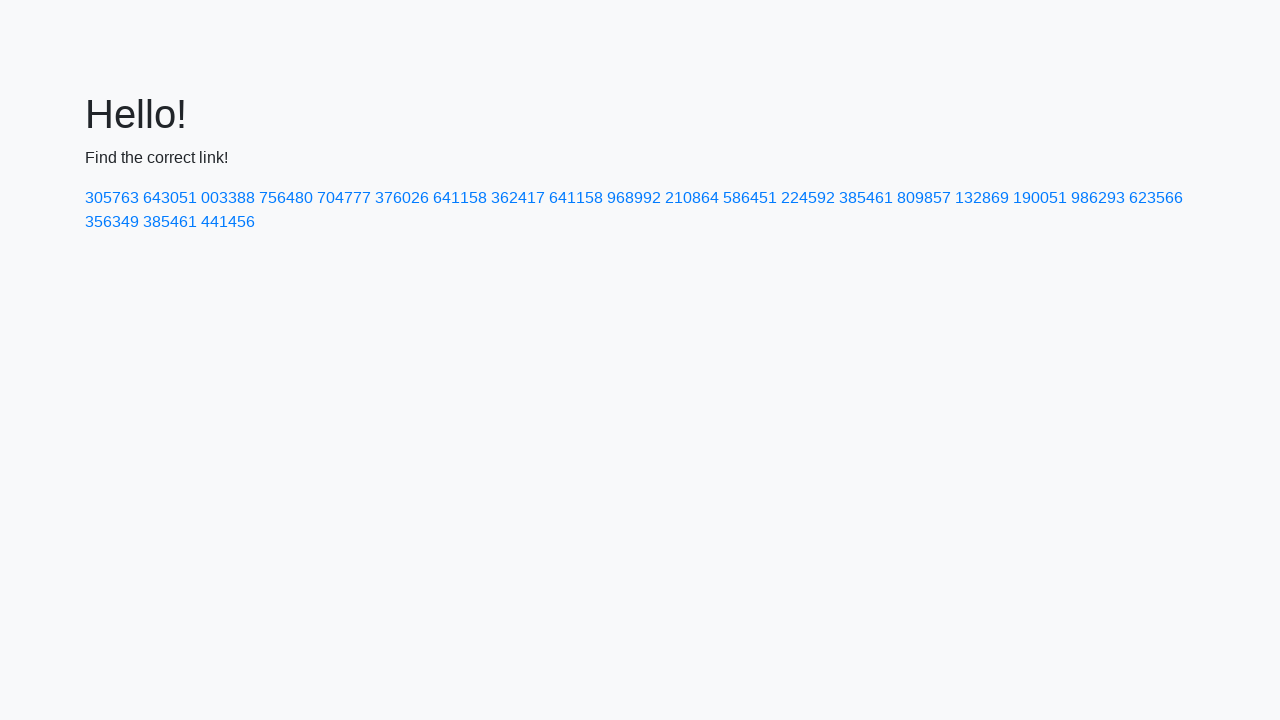

Clicked link with calculated text value: 224592 at (808, 198) on text=224592
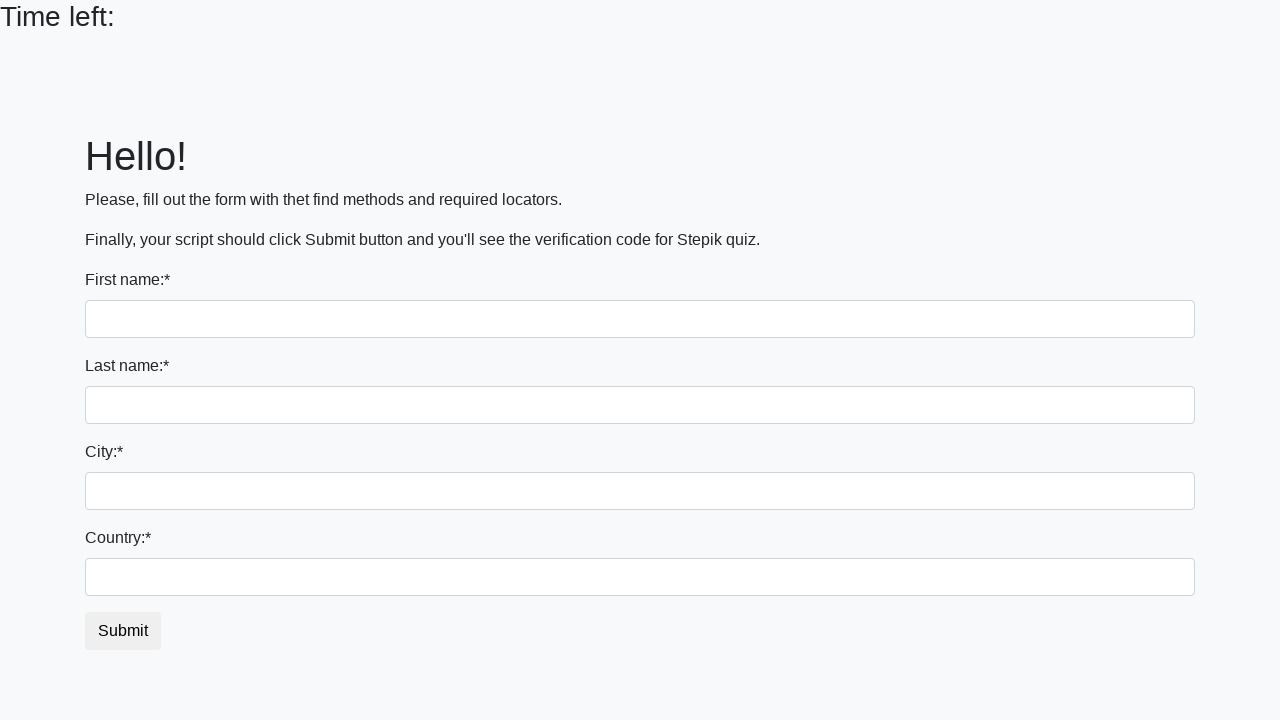

Filled first name field with 'Ivan' on input.form-control
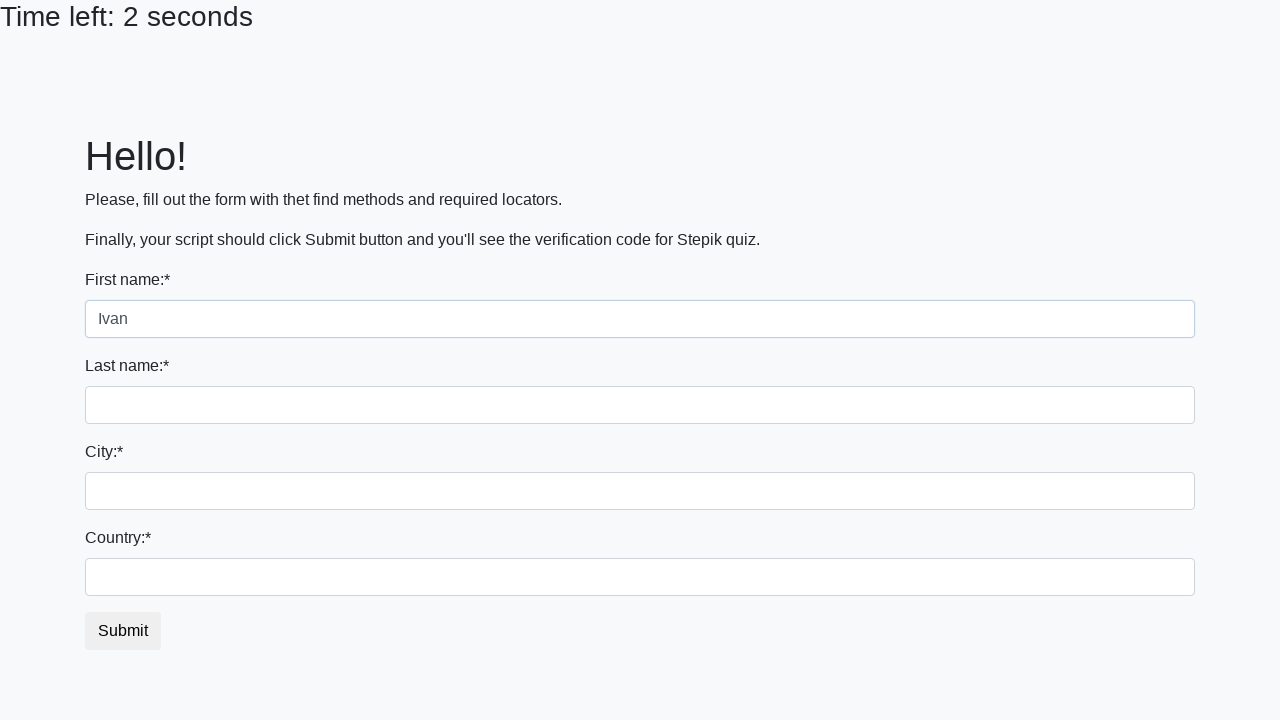

Filled last name field with 'Petrov' on input[name='last_name']
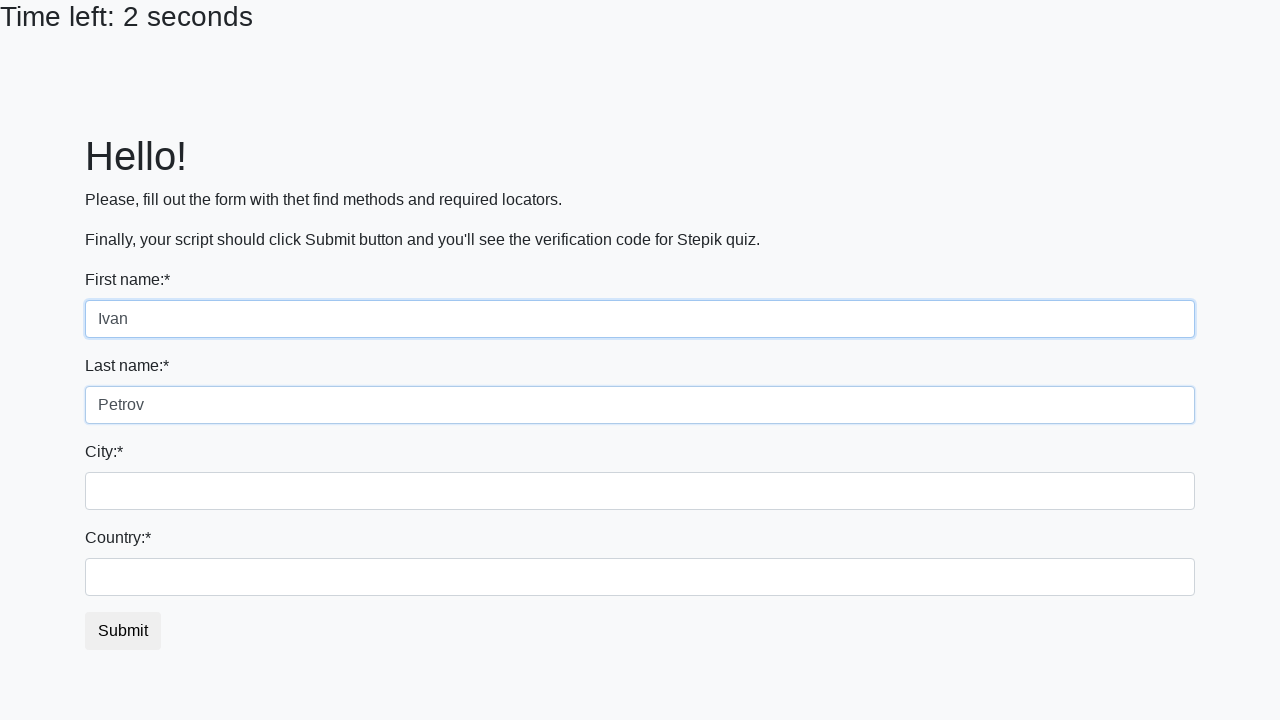

Filled city field with 'Smolensk' on .city
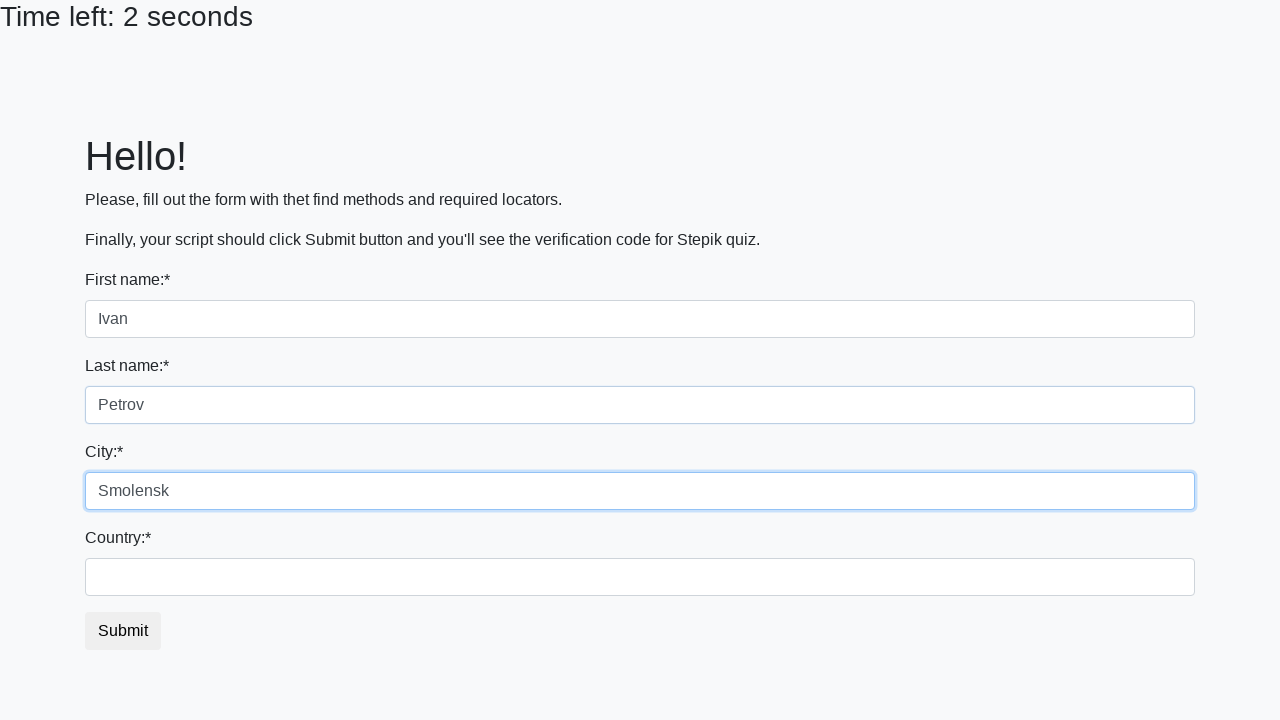

Filled country field with 'Russia' on #country
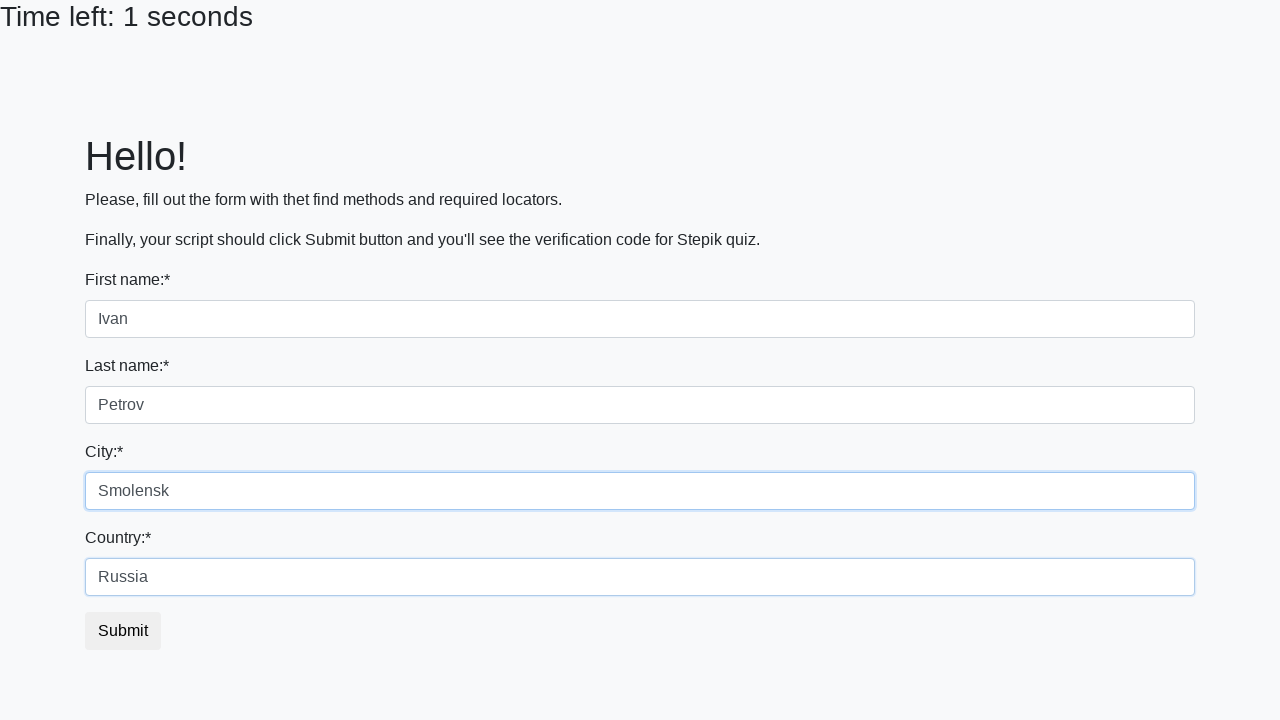

Clicked submit button to submit the form at (123, 631) on button.btn
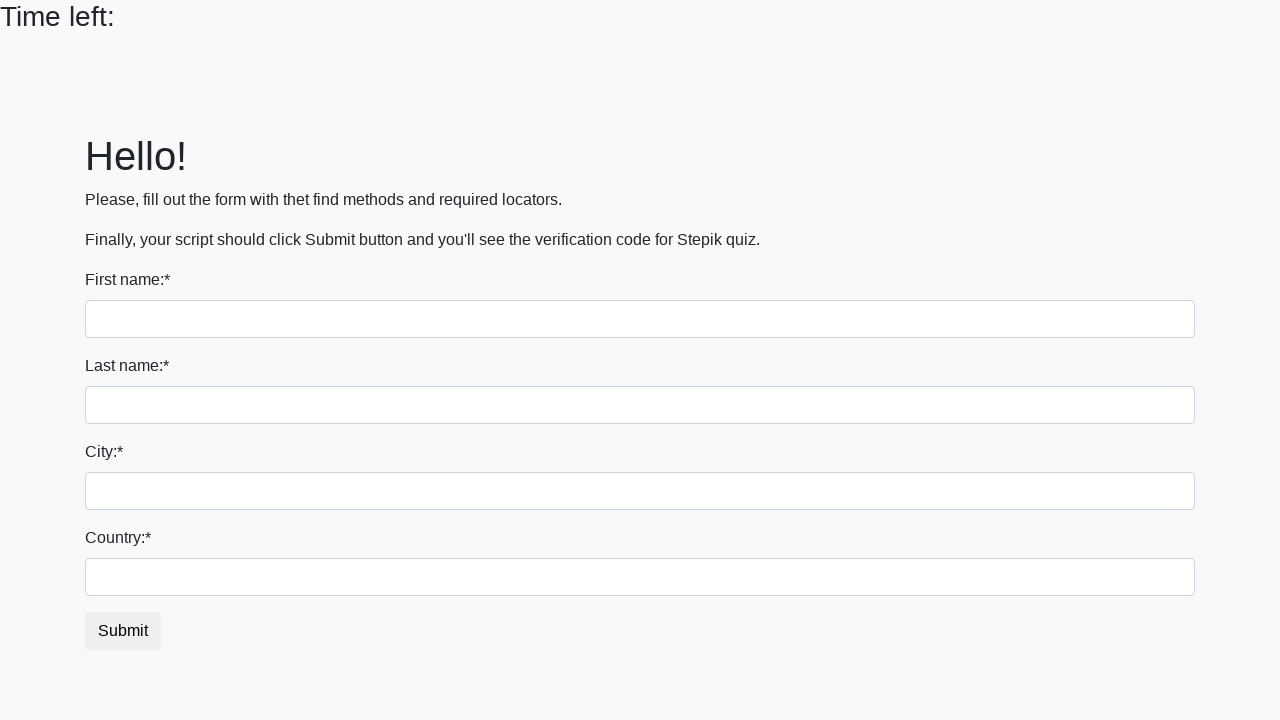

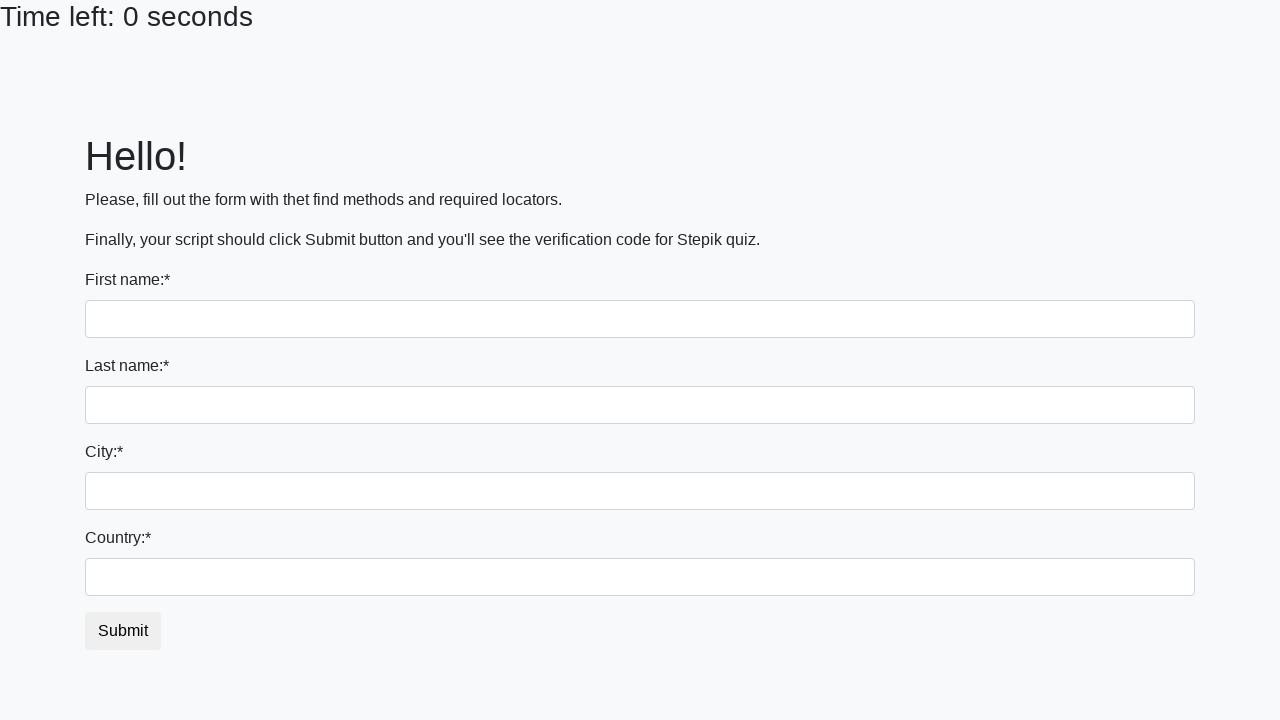